Tests that signup fails when password field is left blank

Starting URL: https://selenium-blog.herokuapp.com/

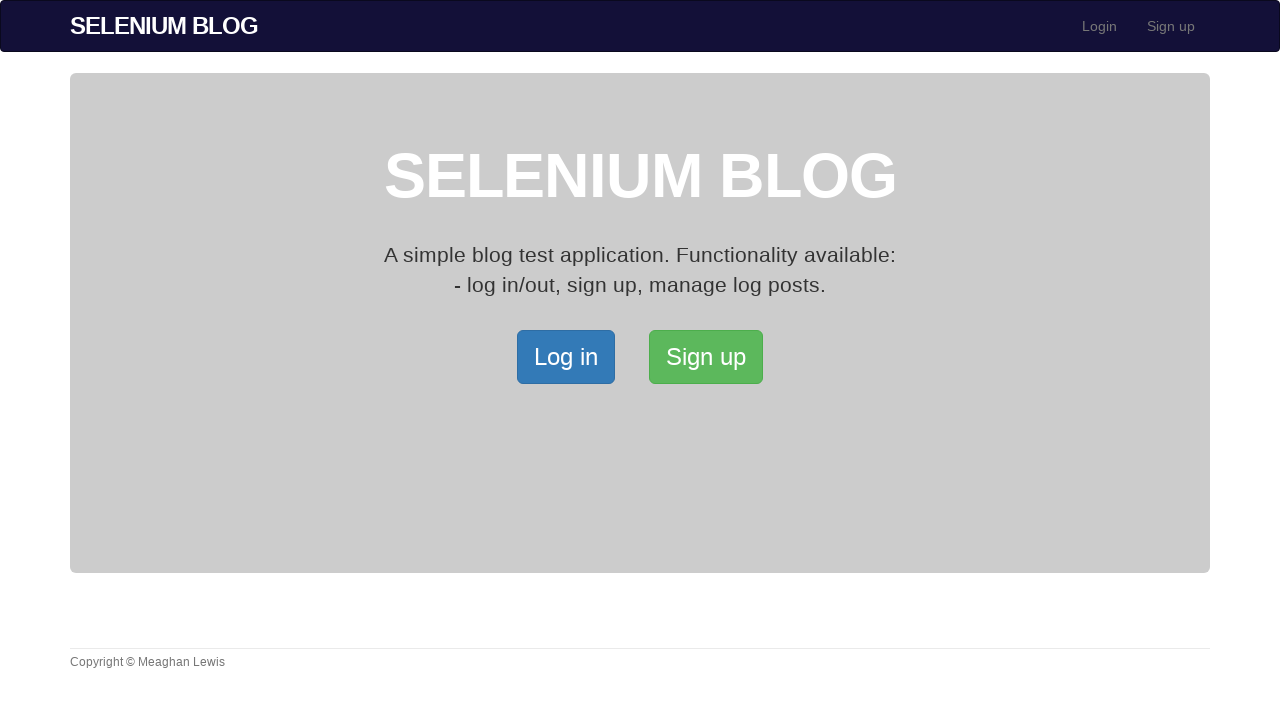

Clicked Signup button to navigate to signup page at (706, 357) on xpath=/html/body/div[2]/div/a[2]
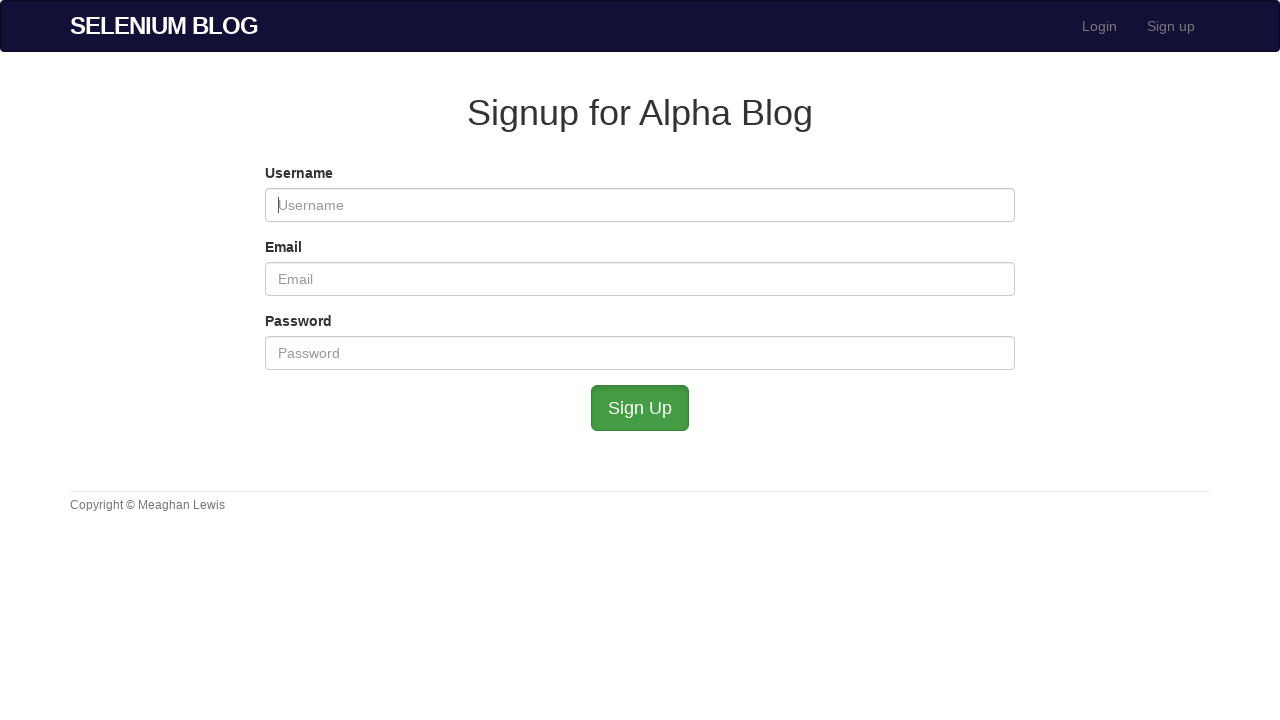

Signup form loaded successfully
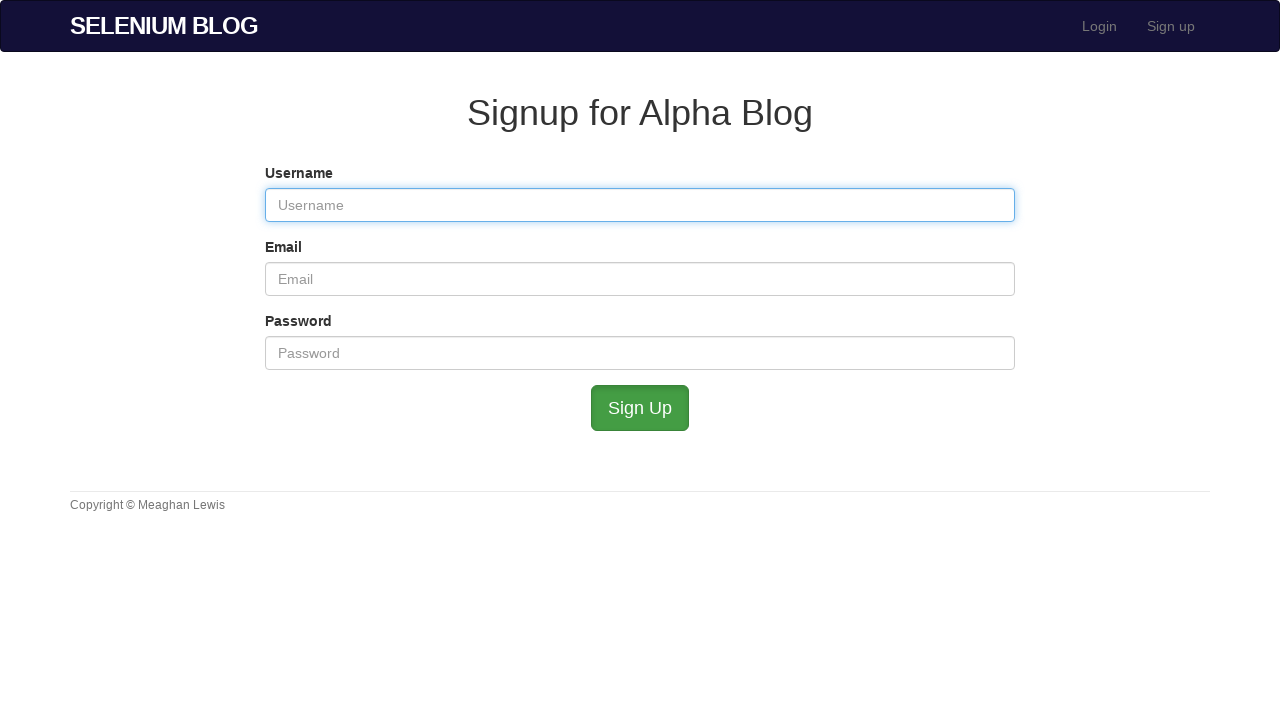

Filled username field with 'testuser99' on #user_username
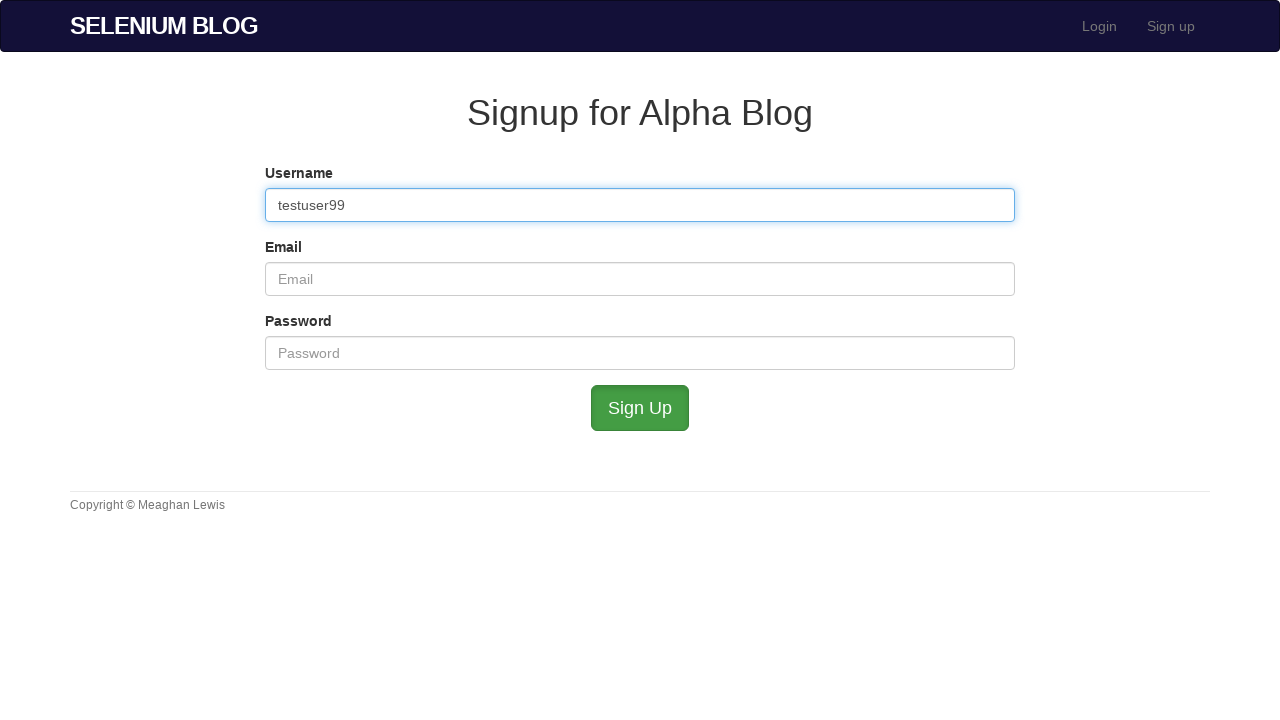

Filled email field with 'testuser3@mailinator.com' on #user_email
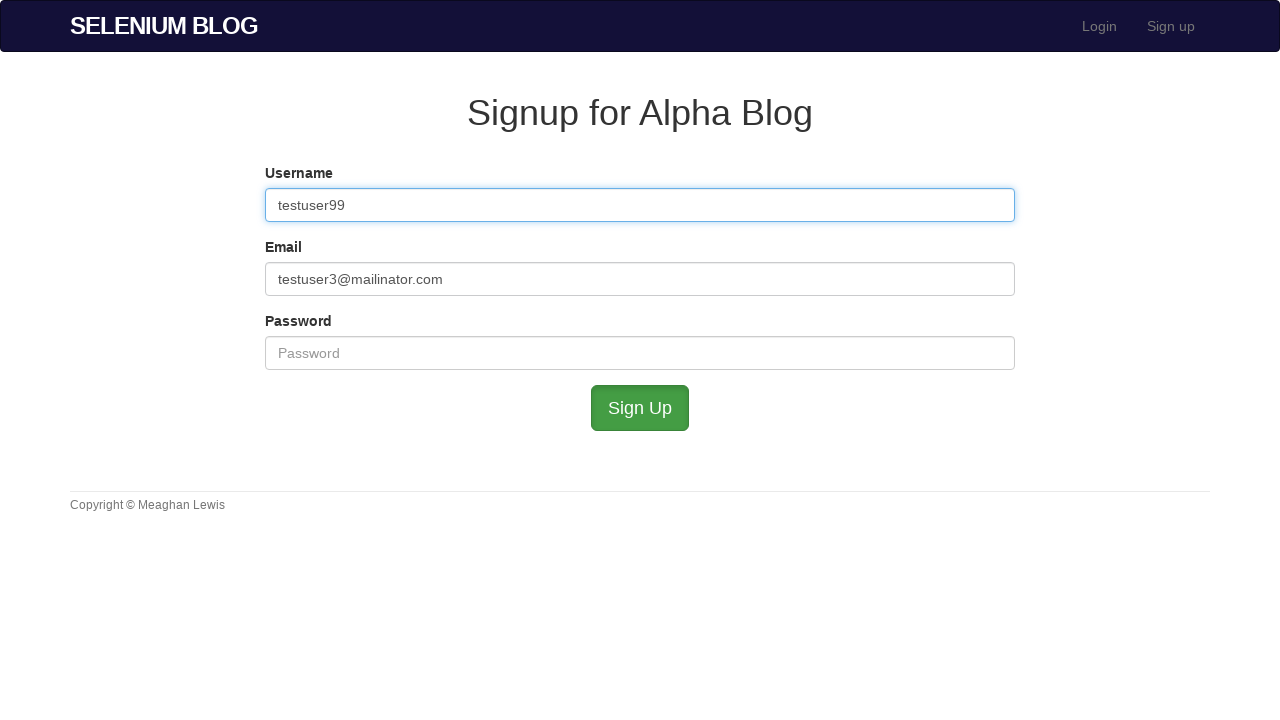

Clicked signup button with blank password field to test validation failure at (640, 408) on #submit
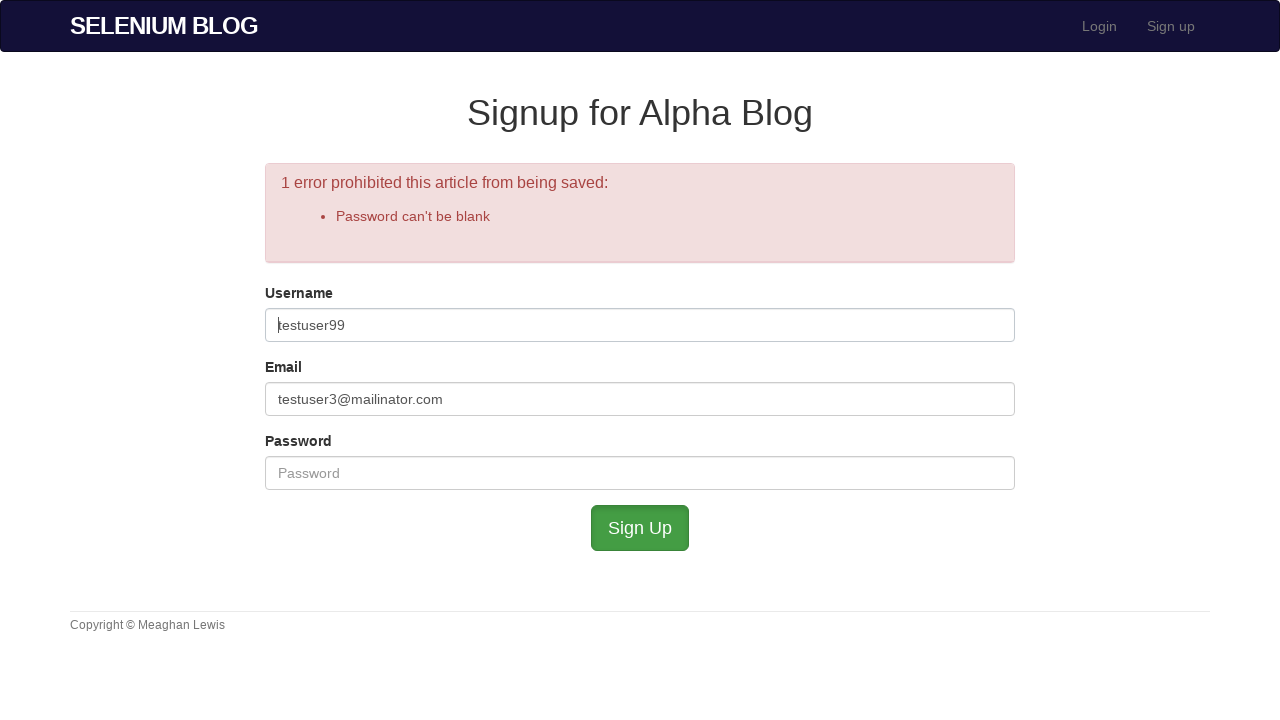

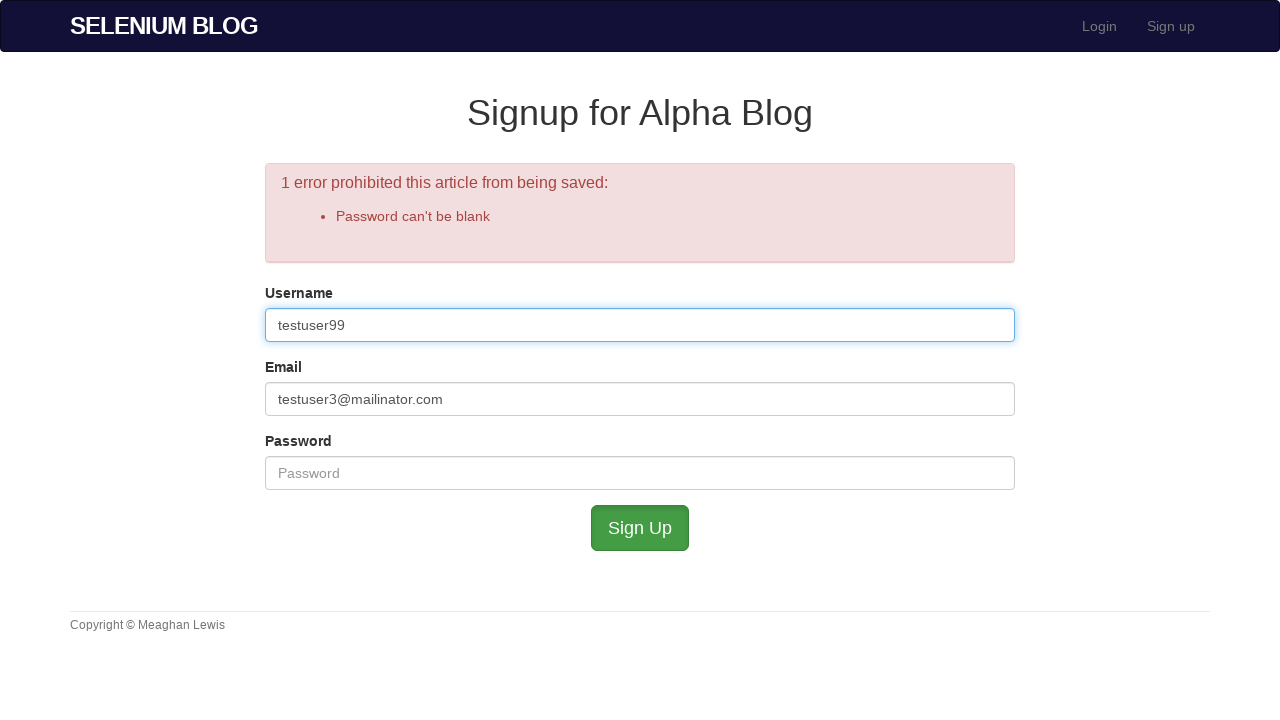